Opens Flipkart homepage and maximizes the browser window to verify the page loads correctly

Starting URL: https://www.flipkart.com/

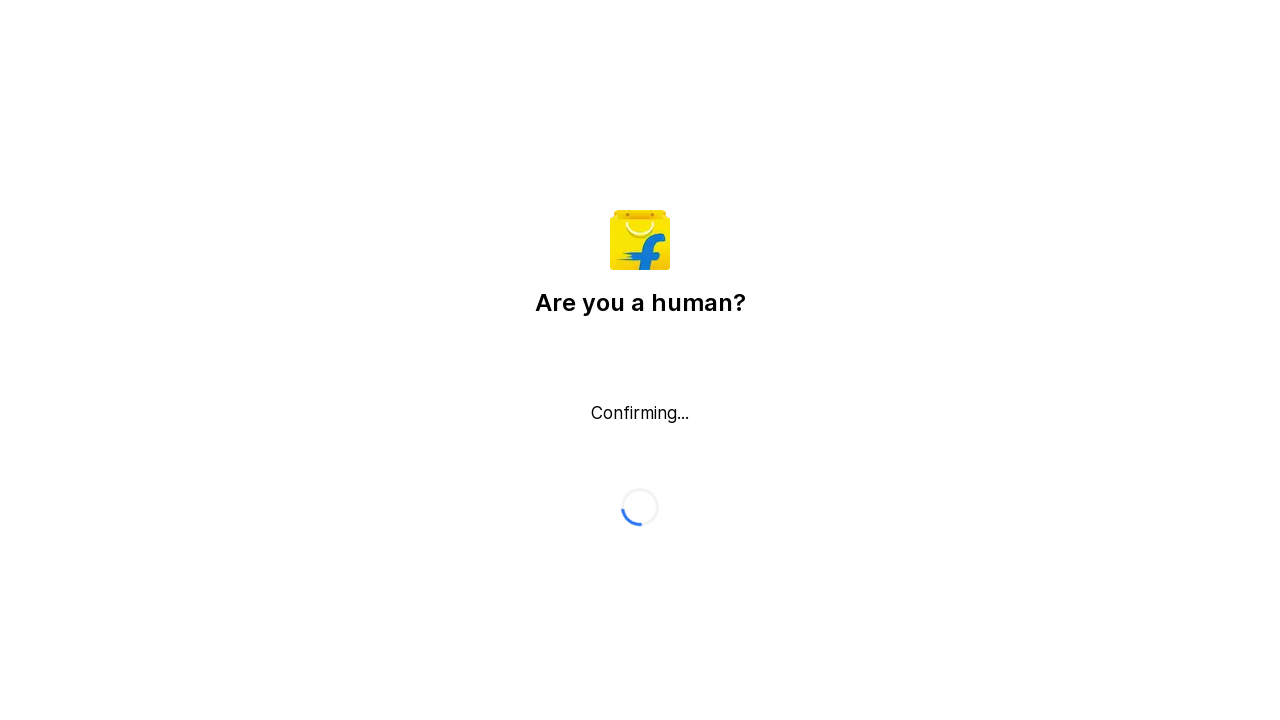

Set viewport size to 1920x1080 to maximize browser window
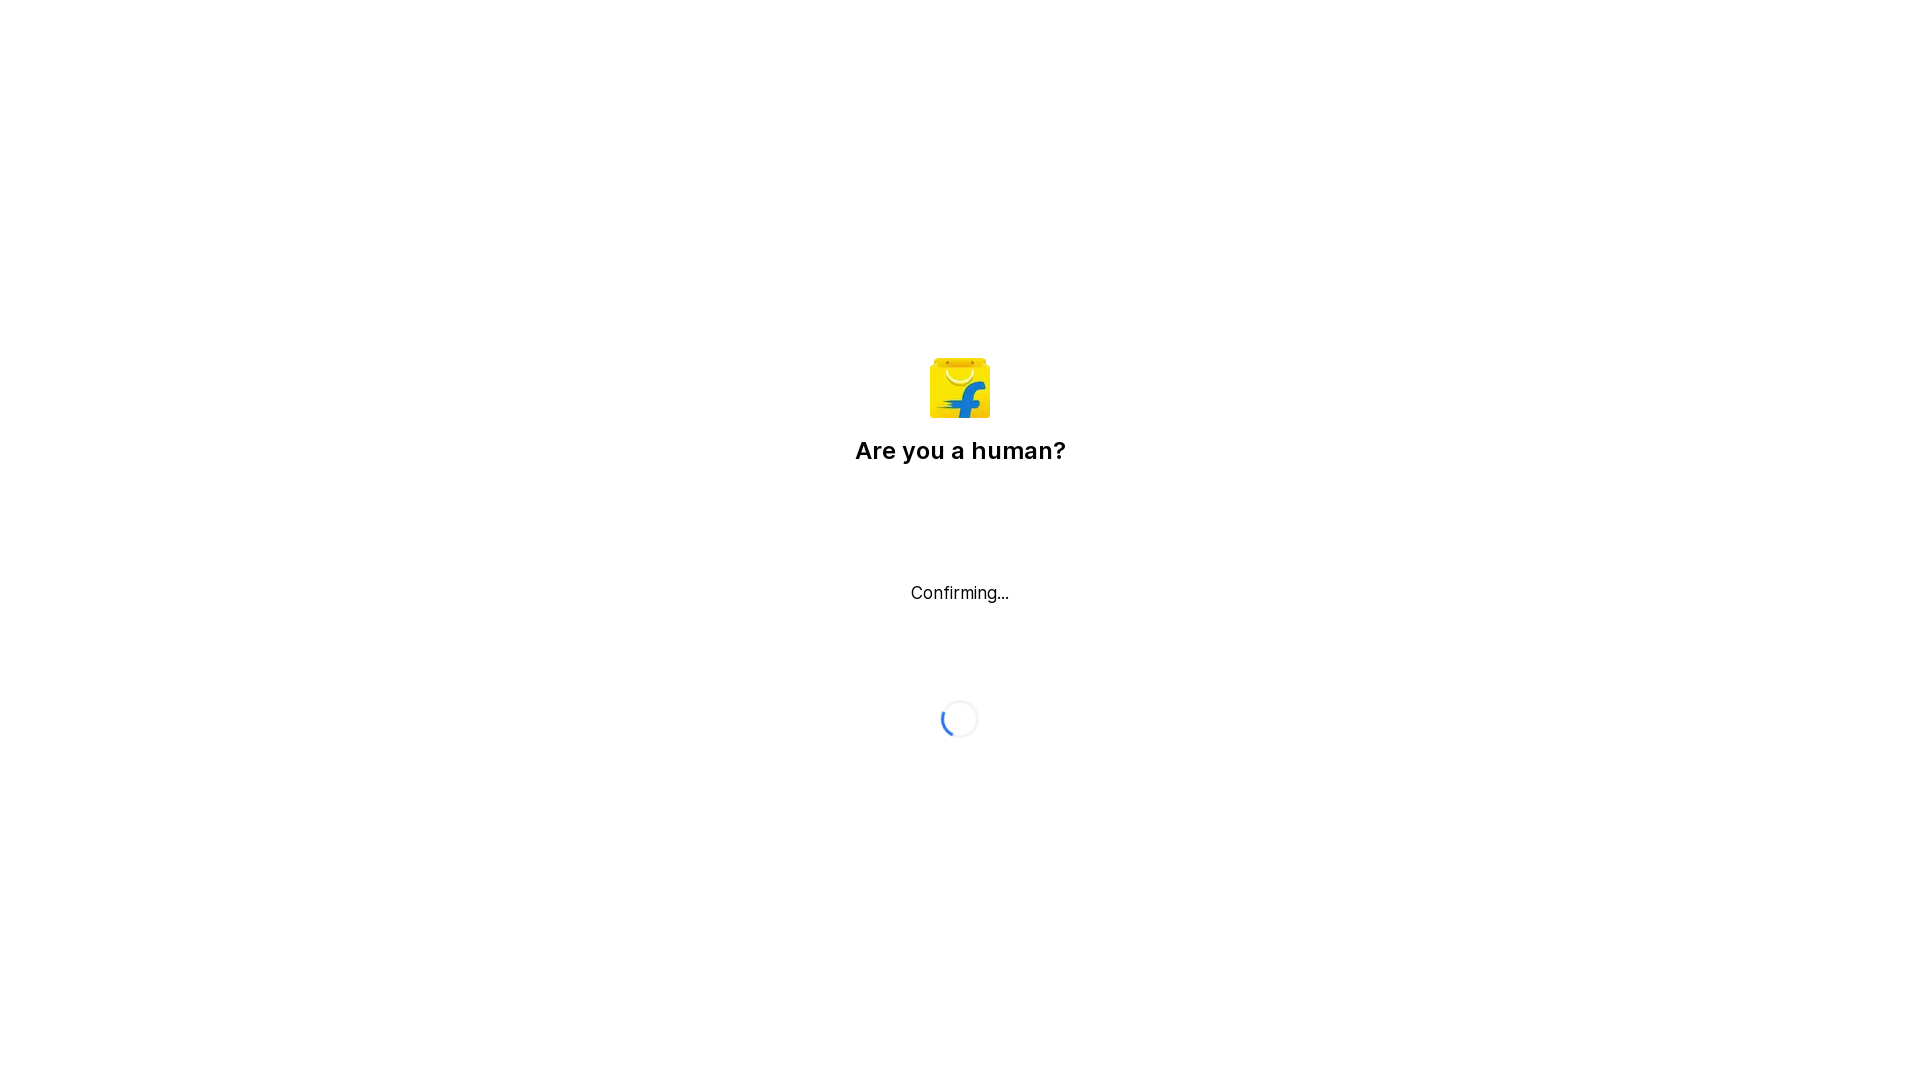

Flipkart homepage loaded successfully (domcontentloaded state reached)
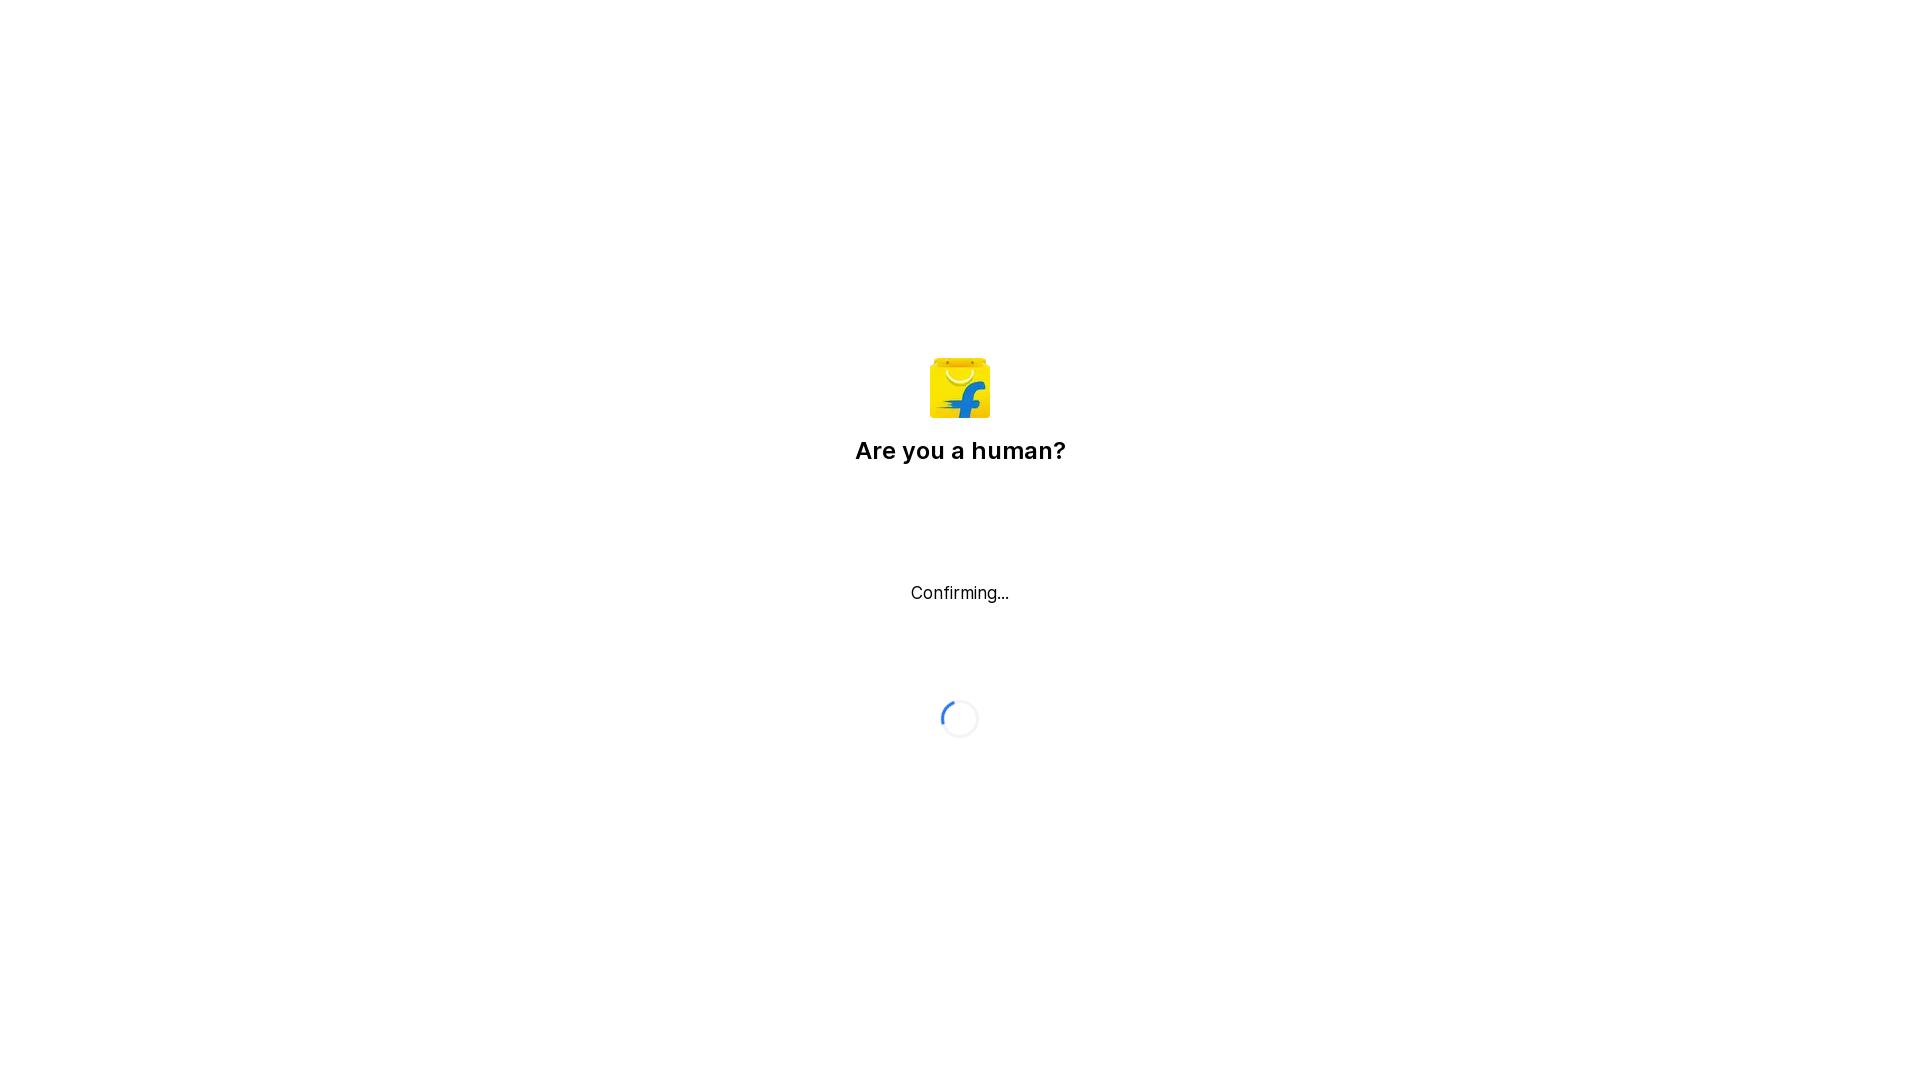

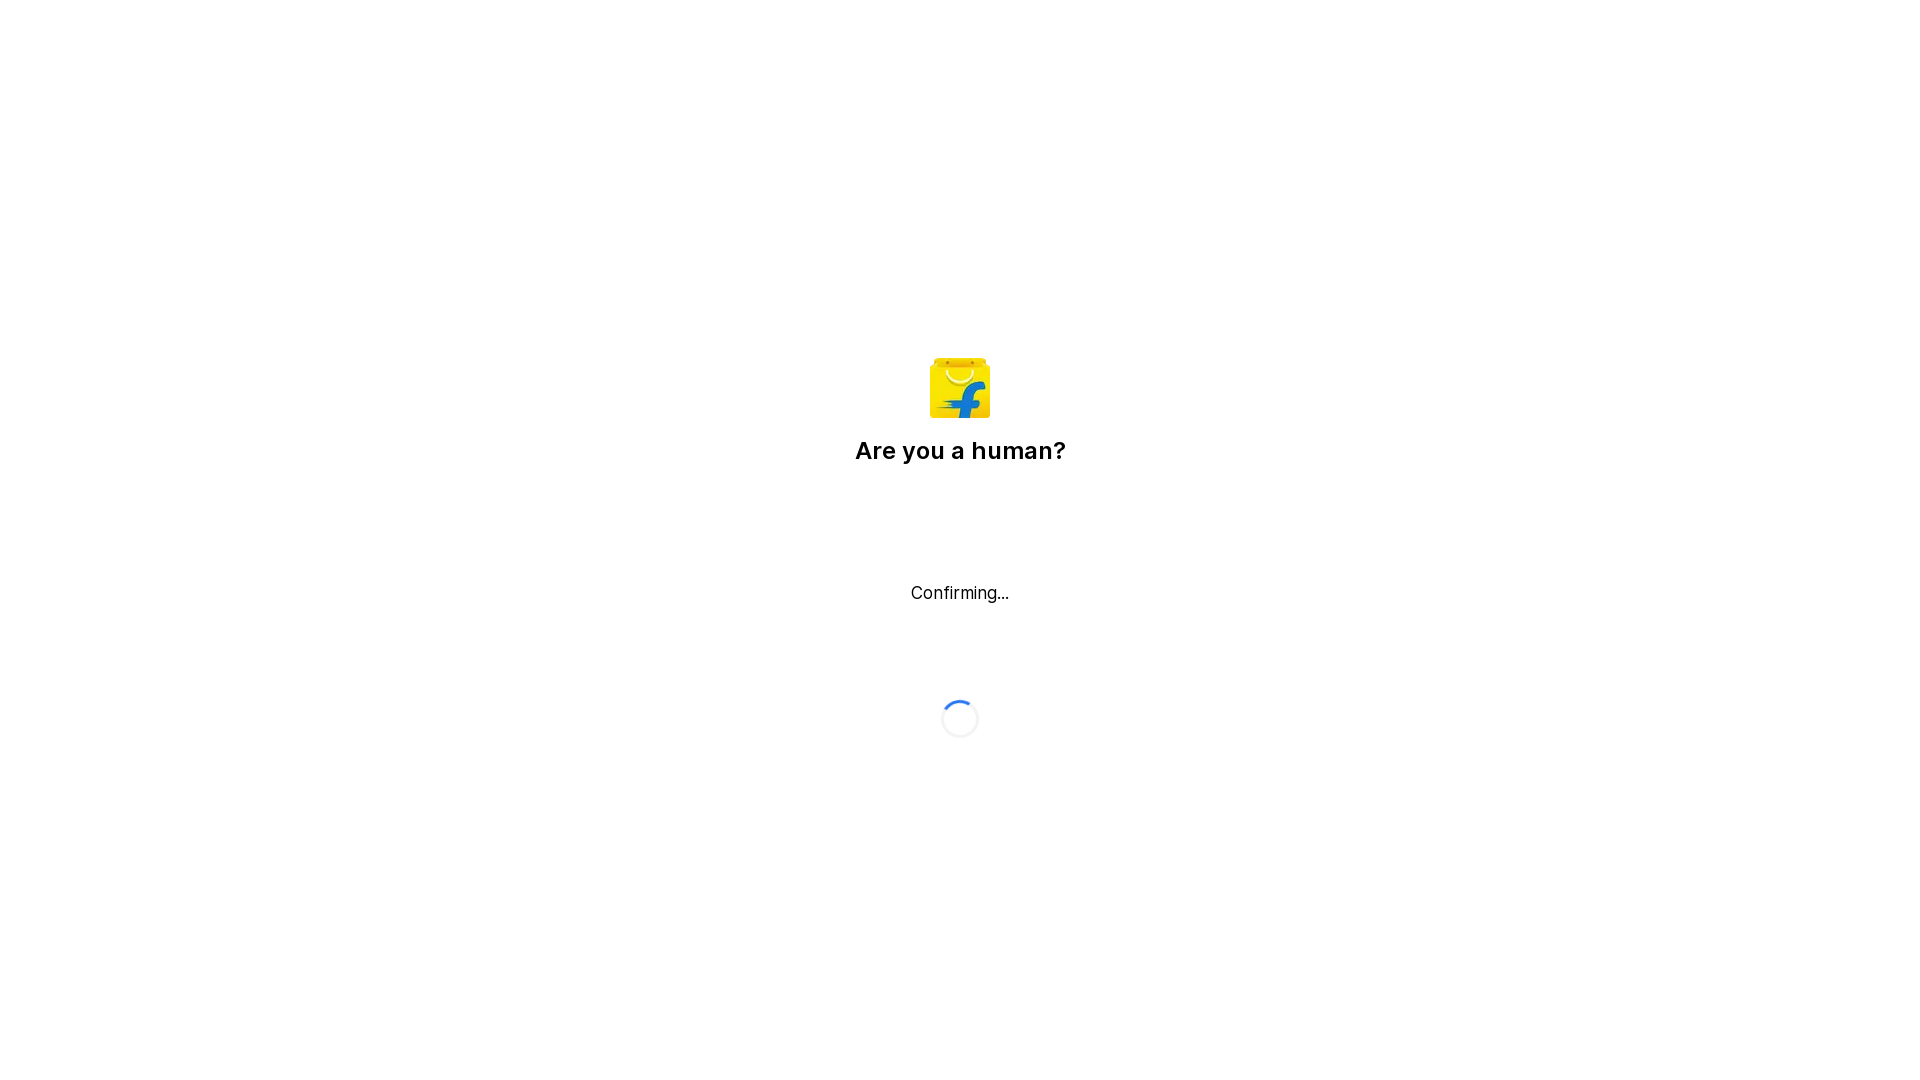